Tests mouse click and hold functionality by clicking on Mouse Actions menu, navigating to Click & Hold section, and performing click-hold-release actions on a circle element

Starting URL: https://demoapps.qspiders.com/ui?scenario=1

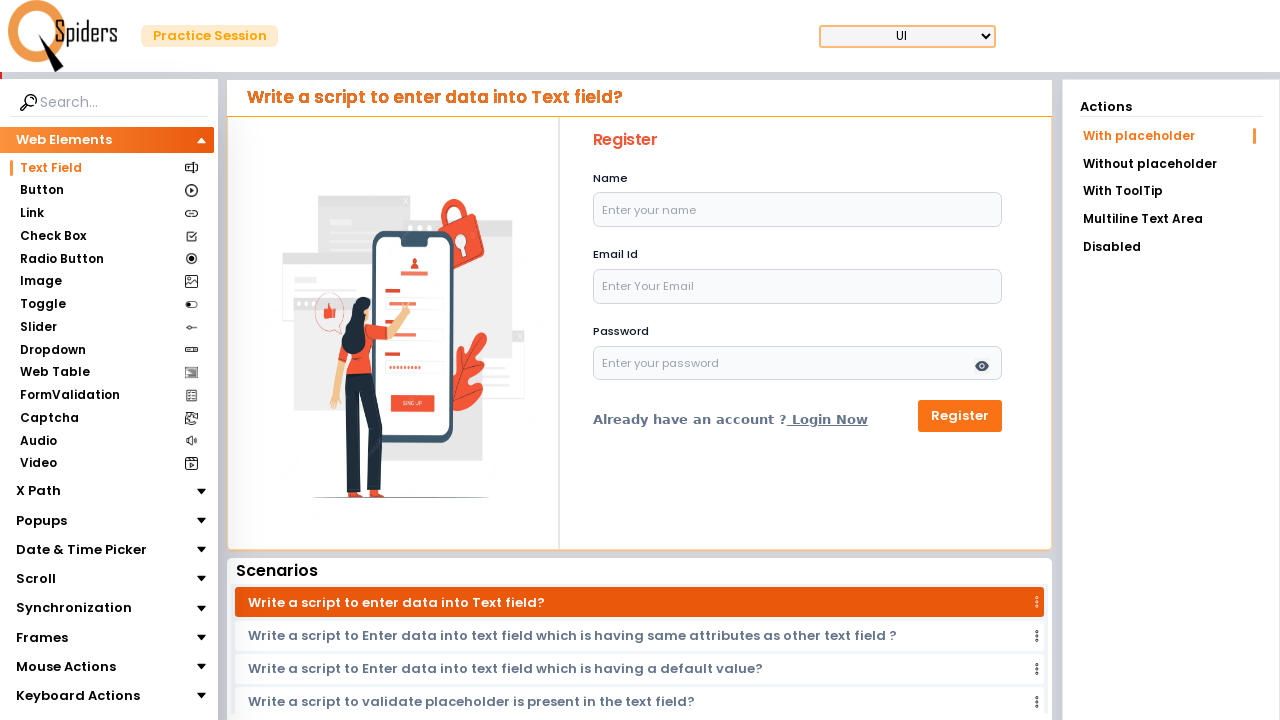

Clicked on Mouse Actions menu item at (66, 667) on xpath=//section[text()='Mouse Actions']
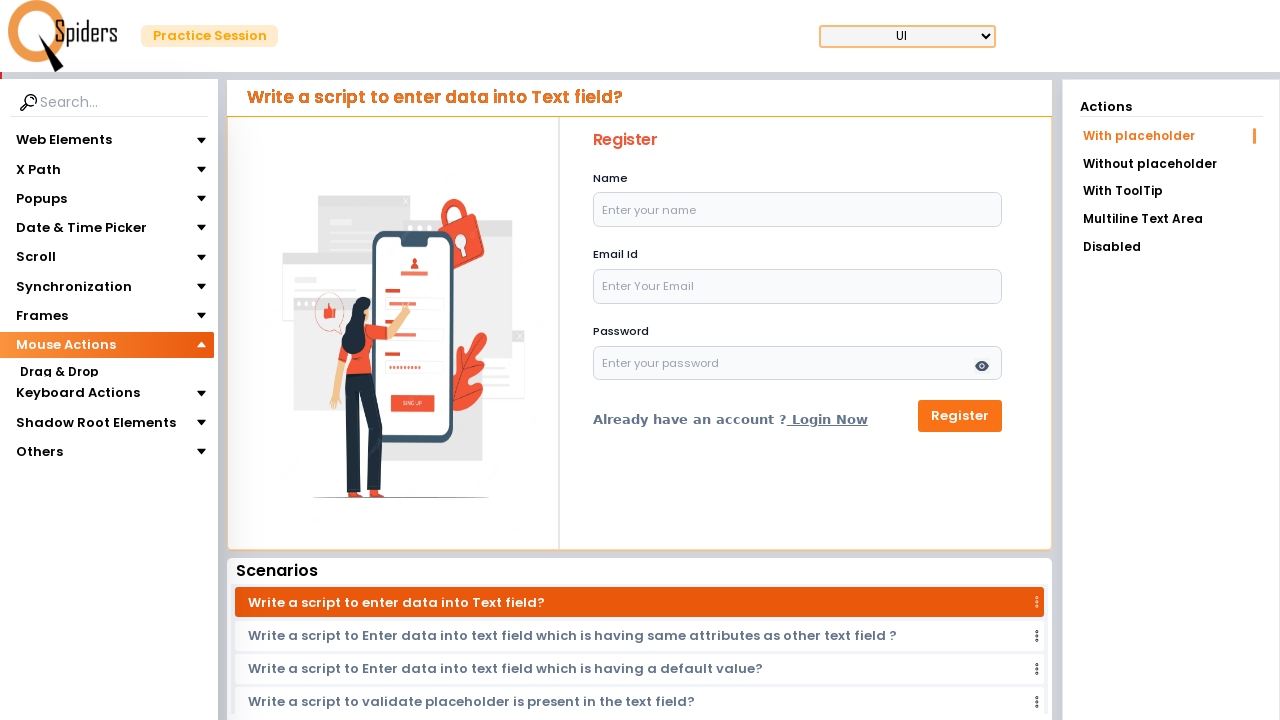

Clicked on Click & Hold section at (58, 418) on xpath=//section[text()='Click & Hold']
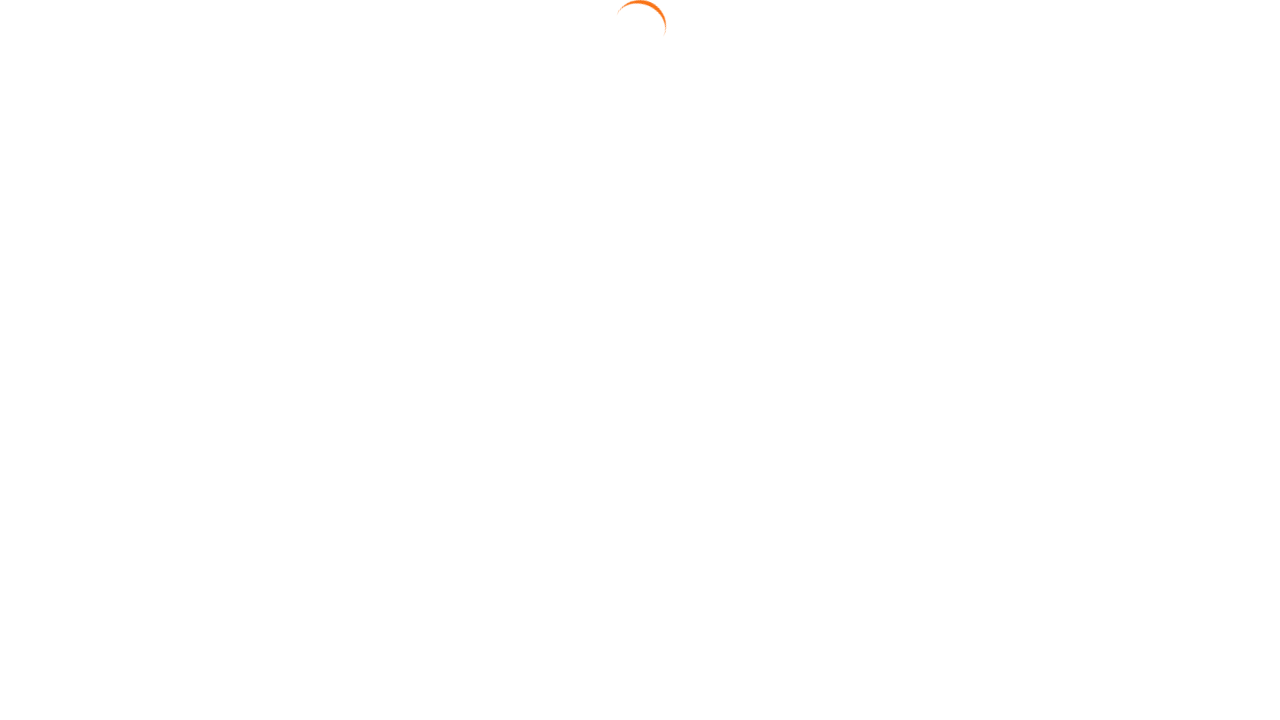

Circle element became visible
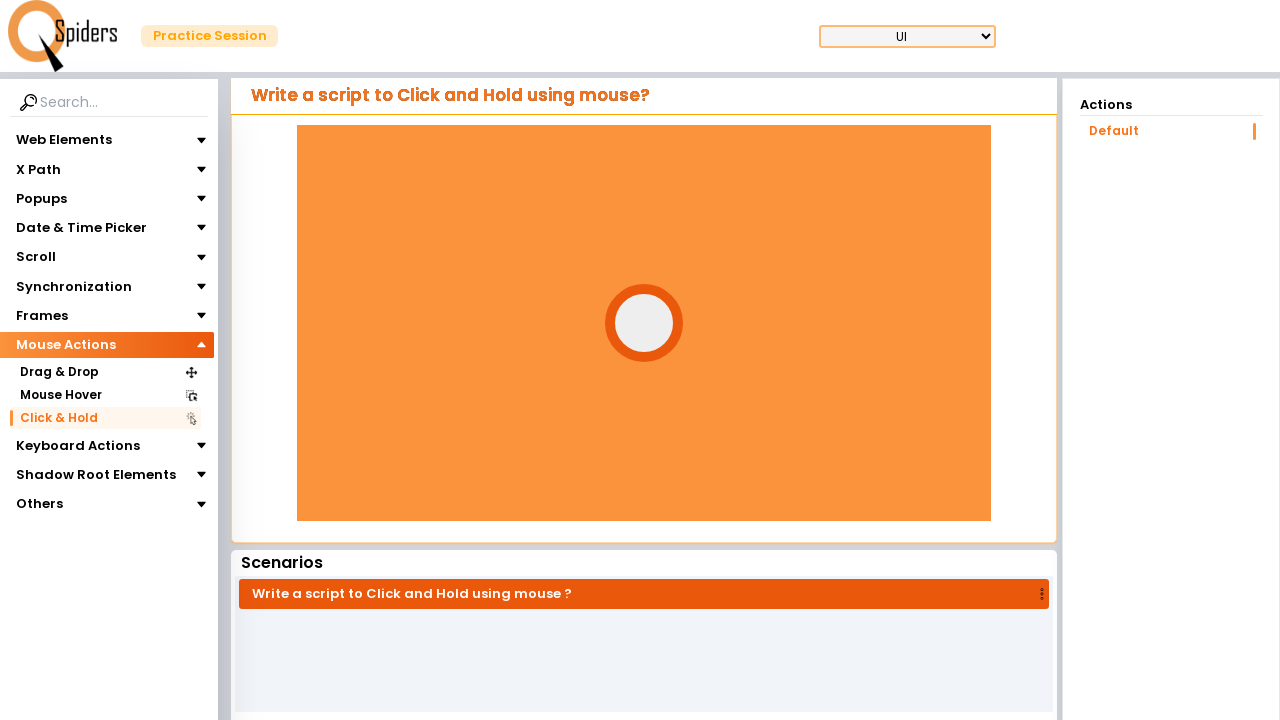

Hovered over circle element at (644, 323) on xpath=//div[@id='circle']
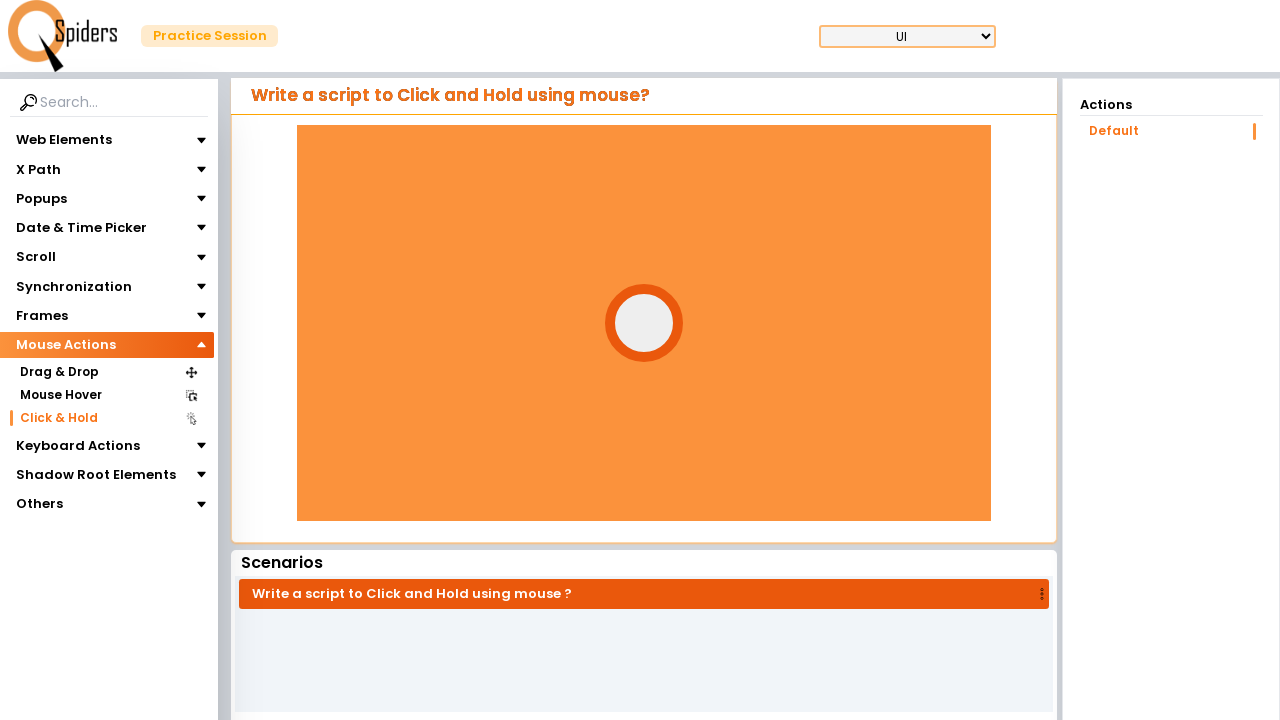

Pressed mouse button down on circle element at (644, 323)
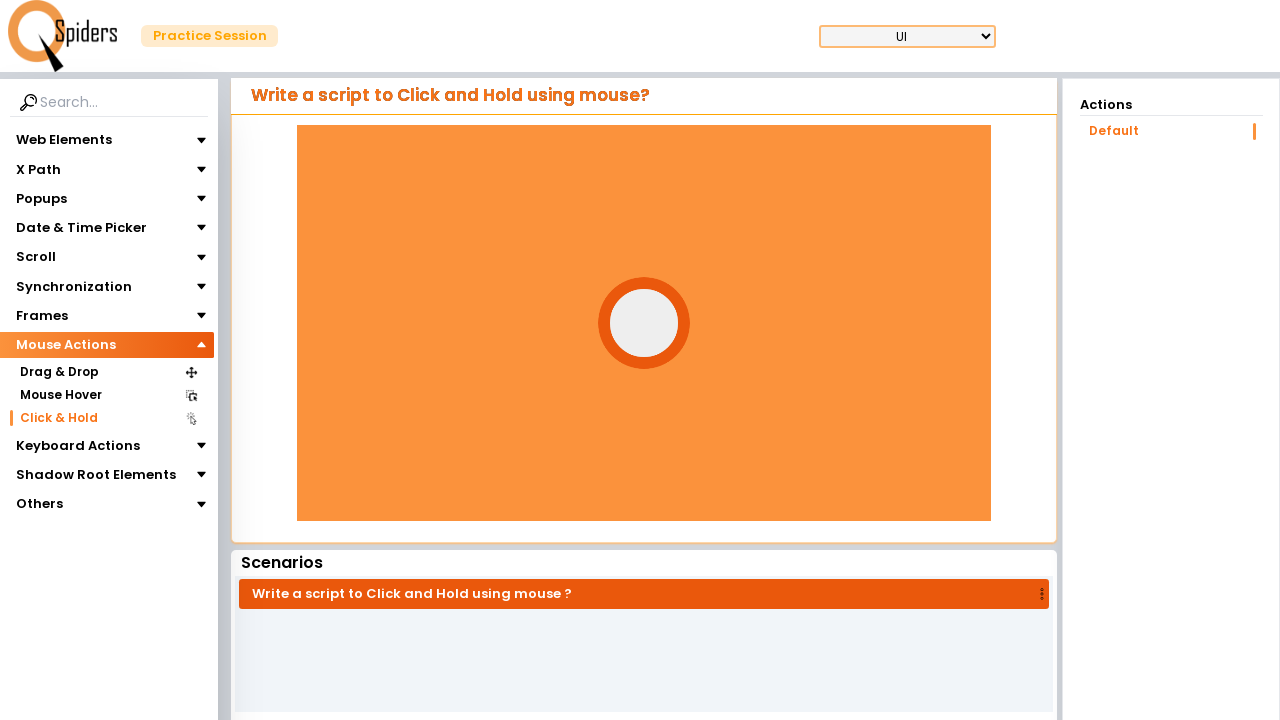

Held mouse button for 5 seconds
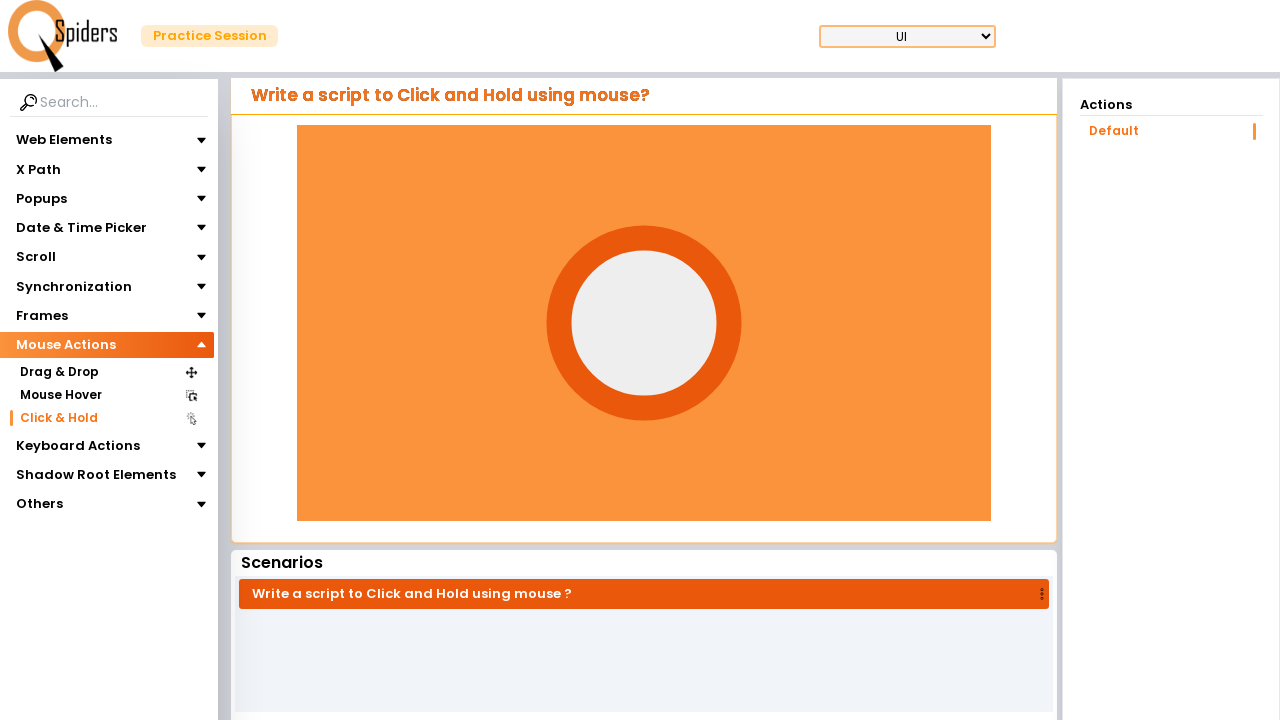

Released mouse button at (644, 323)
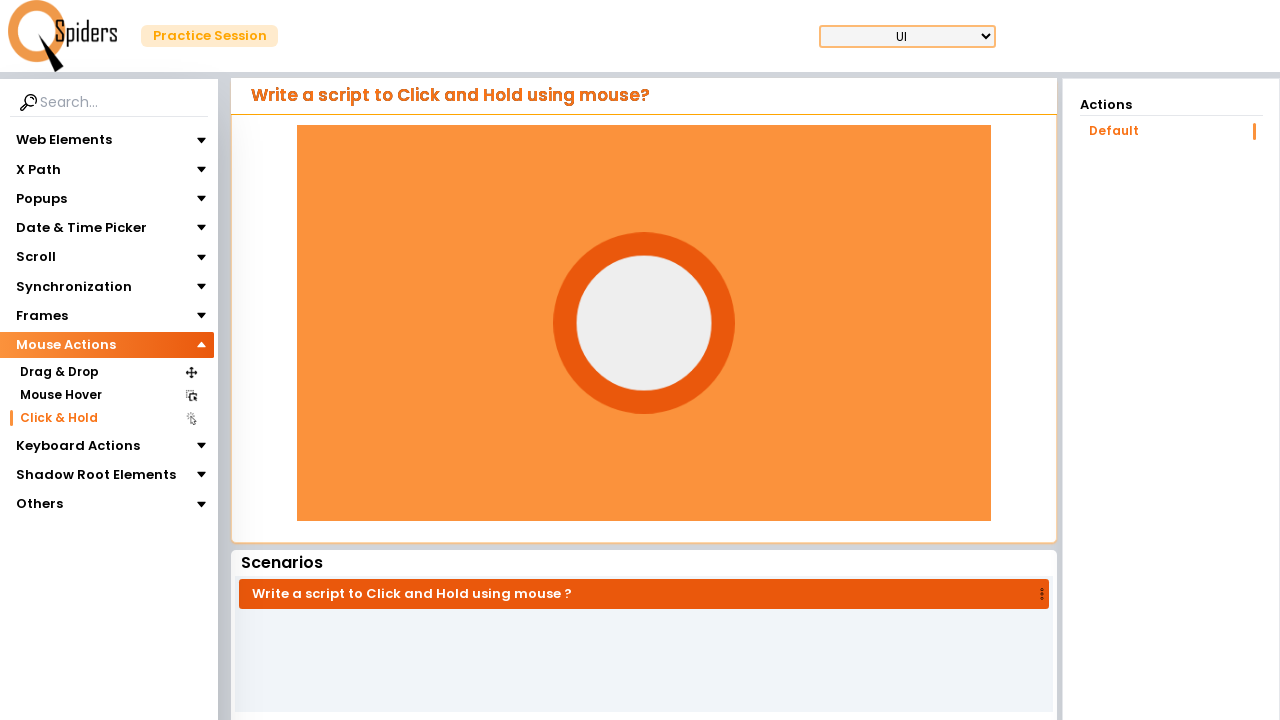

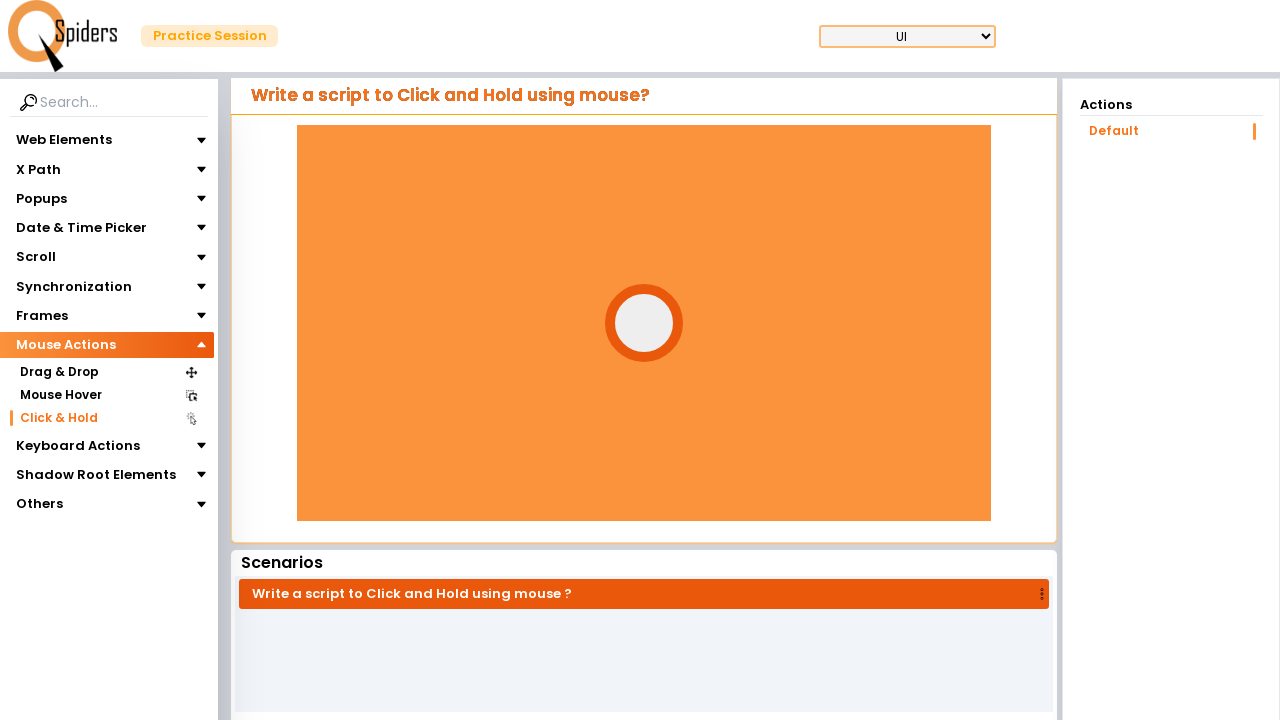